Navigates to itlearn360.com and verifies that anchor/link elements are present on the page

Starting URL: http://www.itlearn360.com/

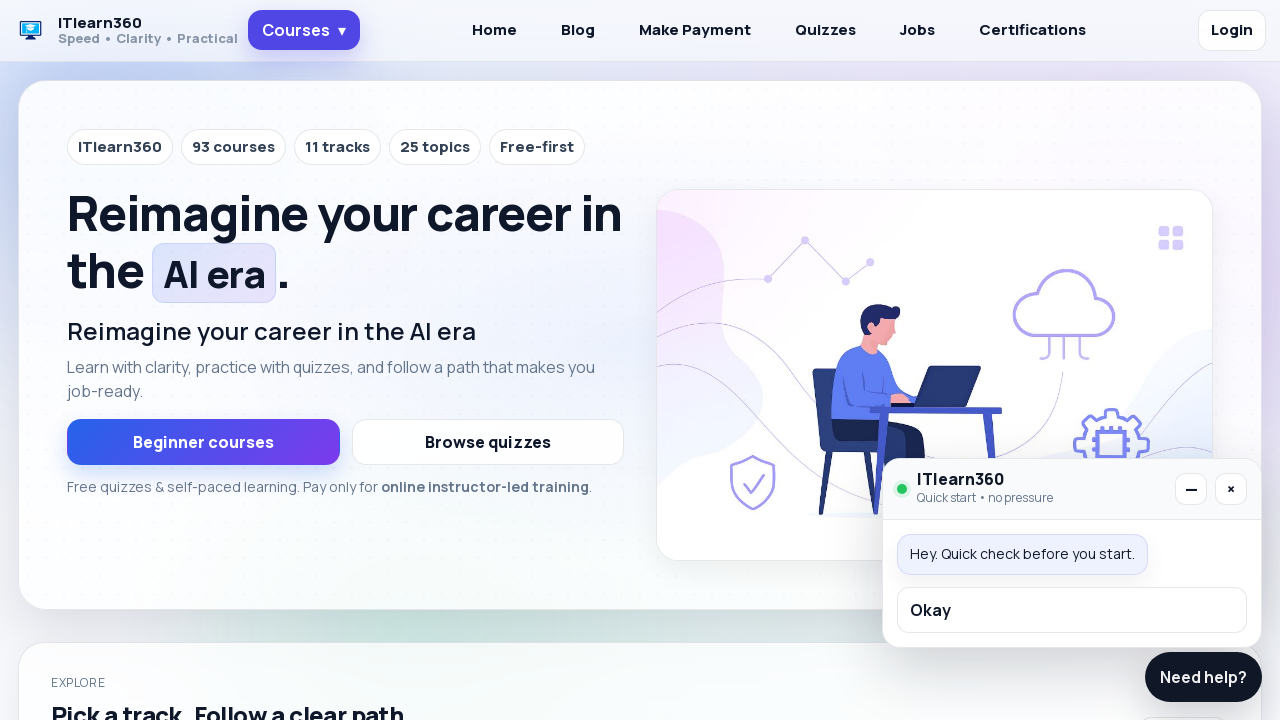

Navigated to http://www.itlearn360.com/
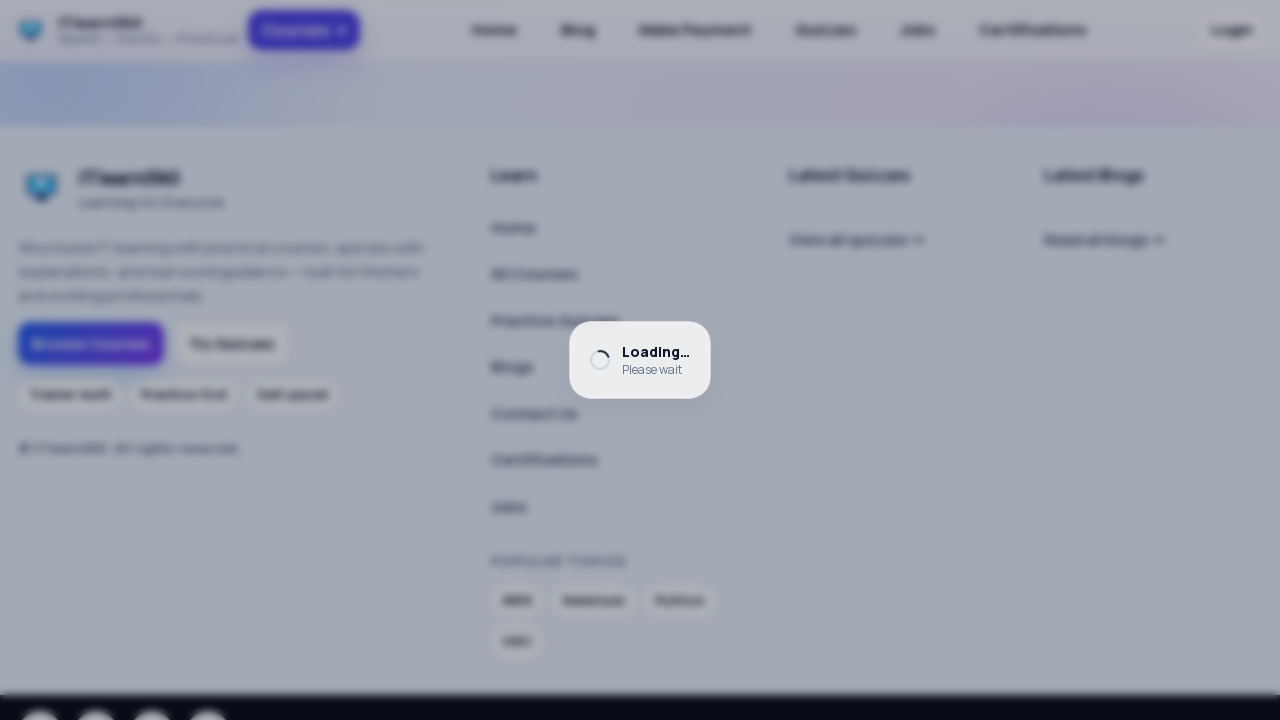

Waited for anchor/link elements to be present on the page
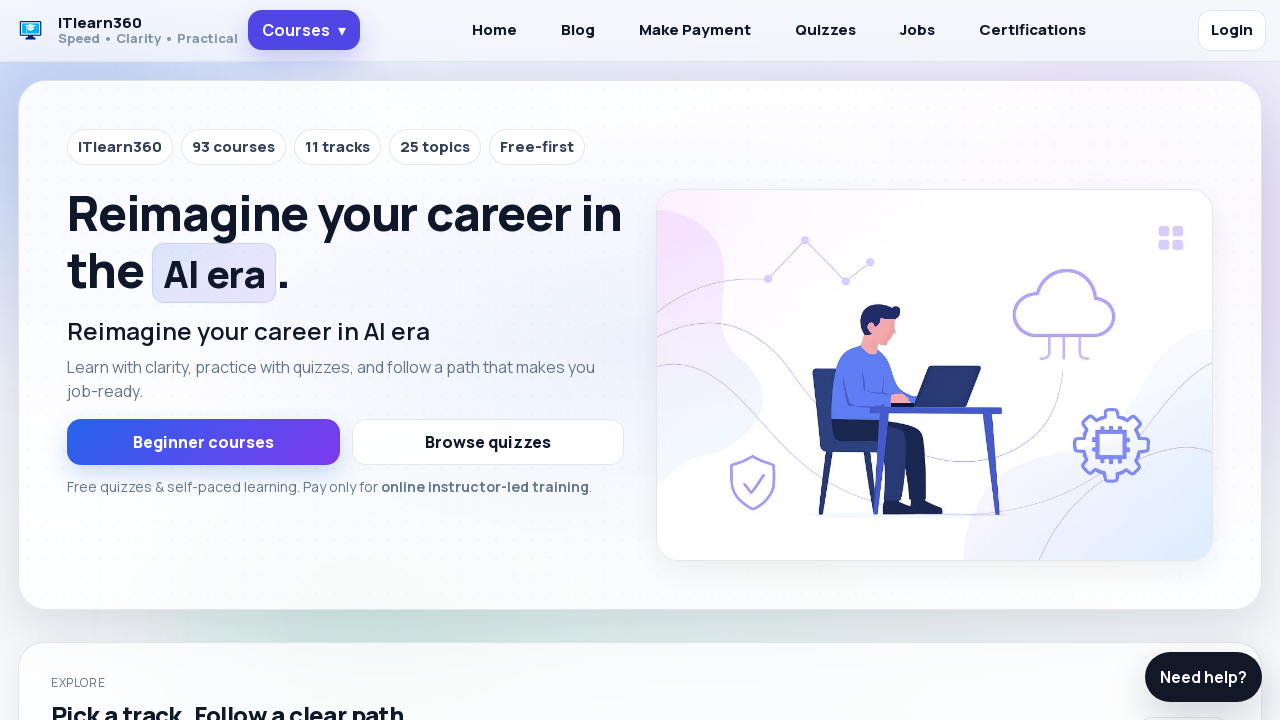

Located all anchor/link elements on the page
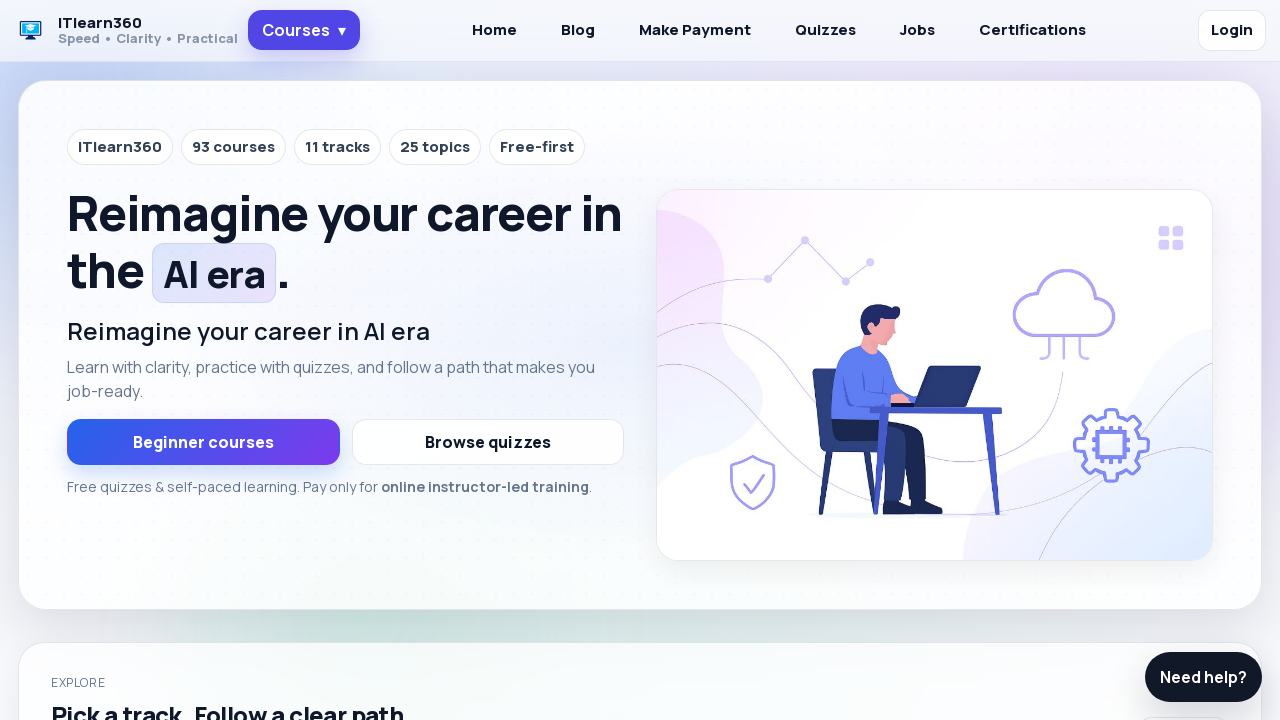

Verified that at least one link exists on the page
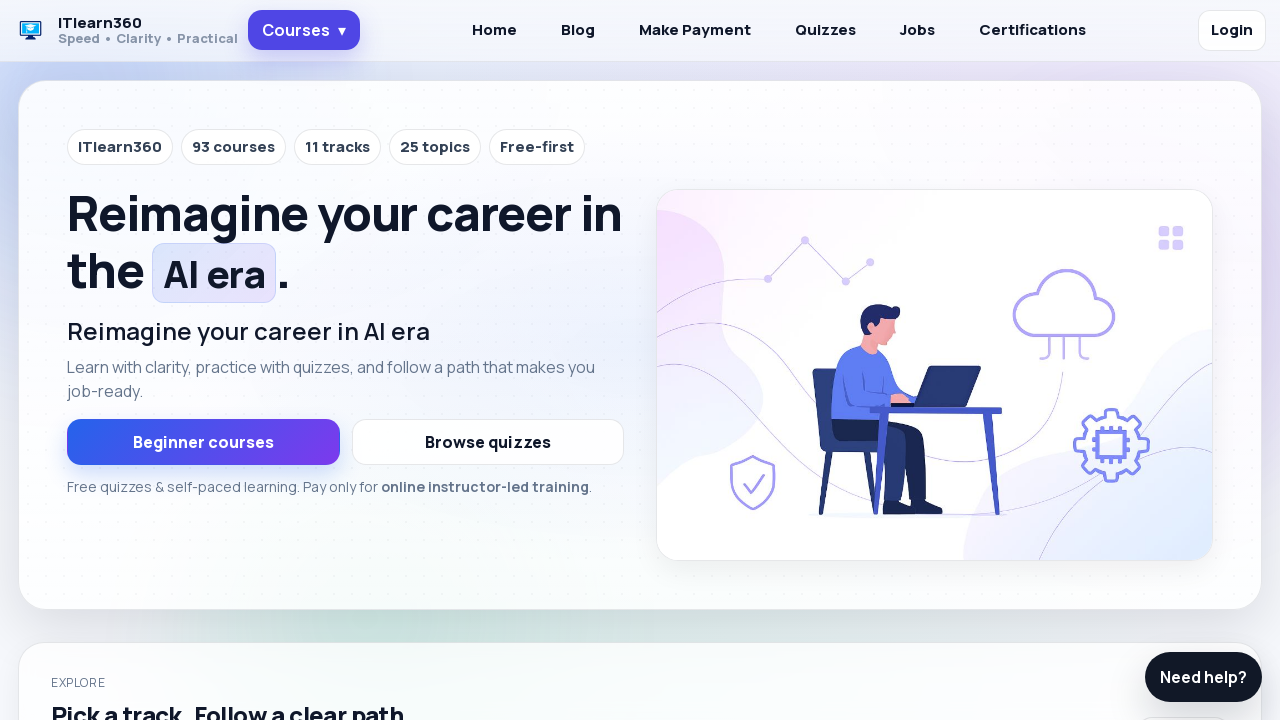

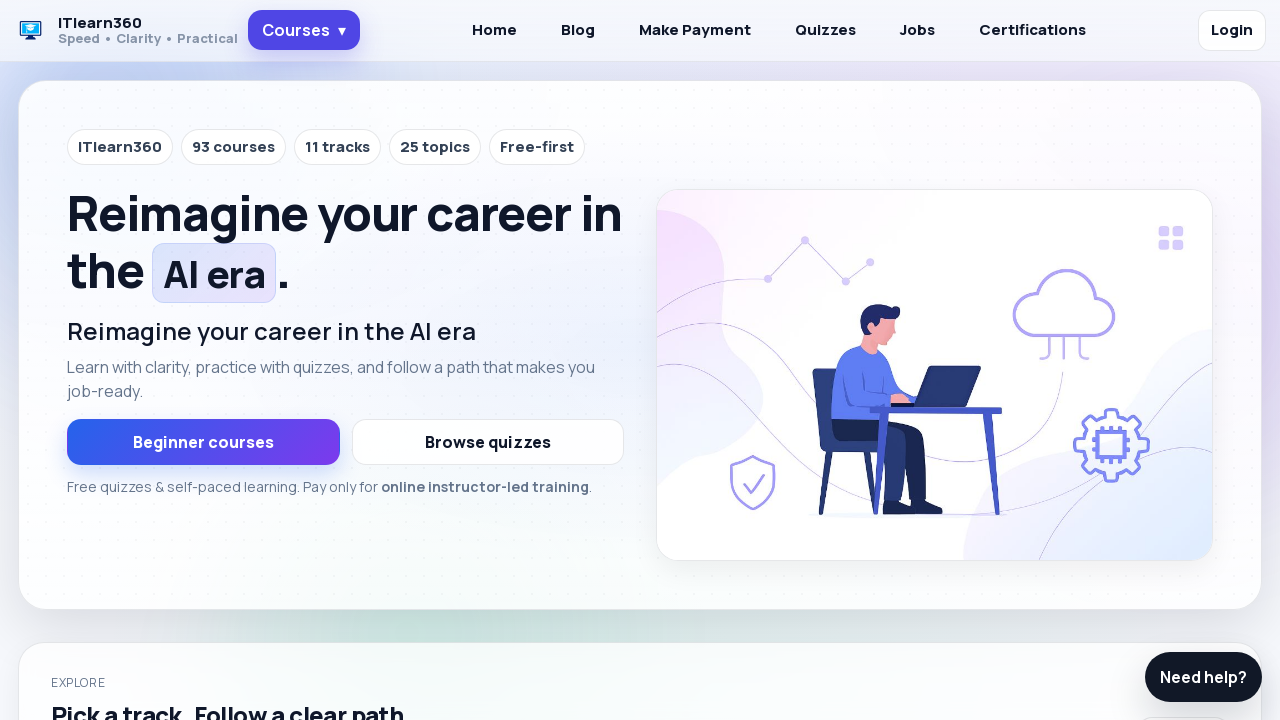